Tests English language switch and search functionality in English

Starting URL: https://www.navigator.ba/#/categories

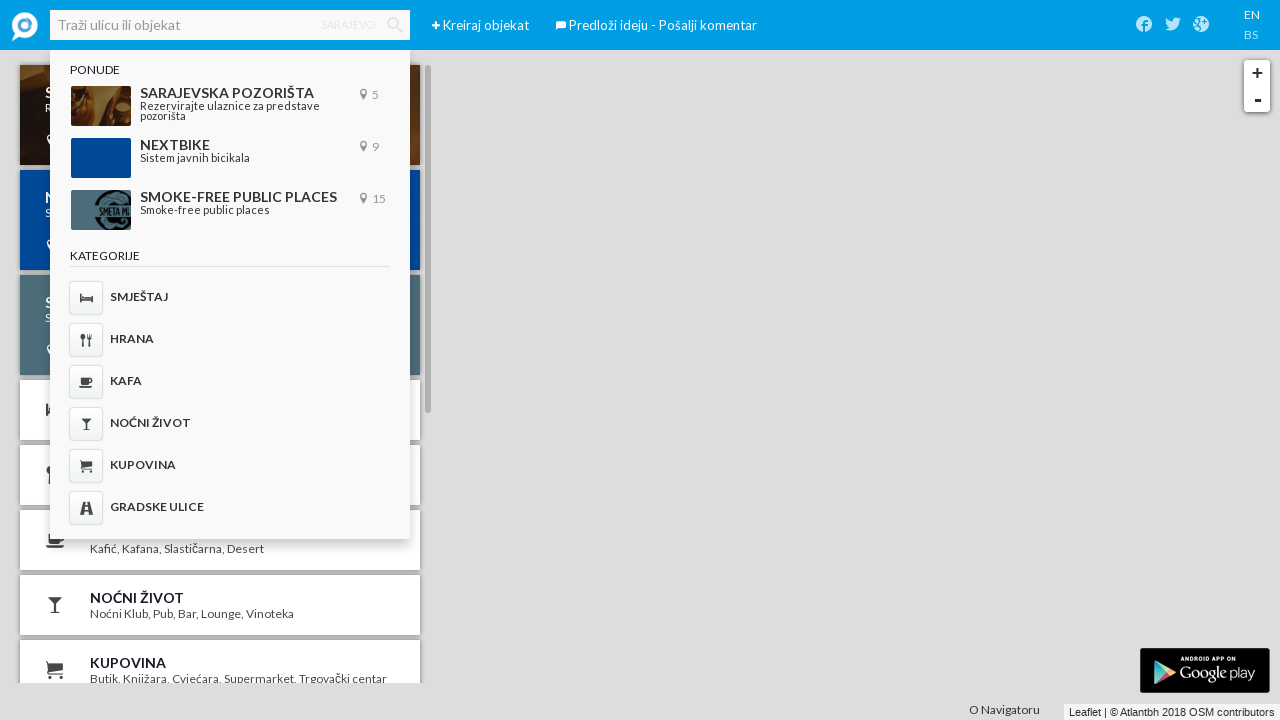

Clicked English language switcher at (1252, 15) on .en
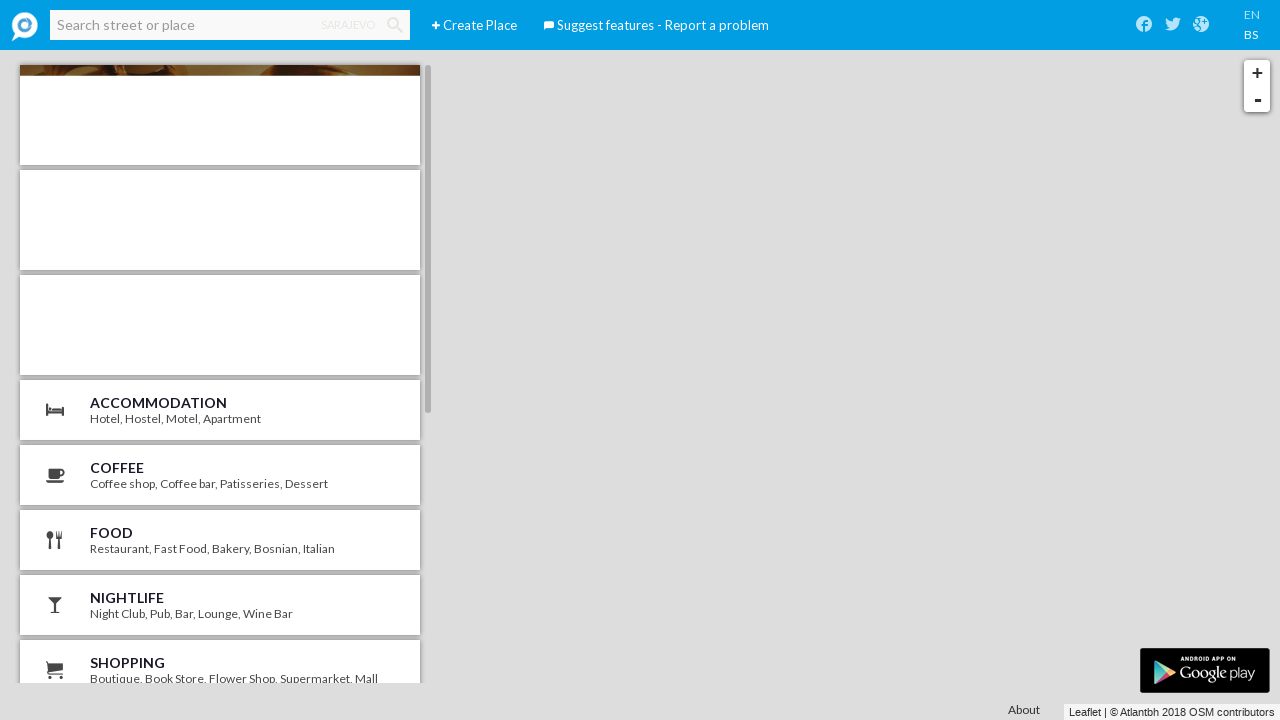

English language loaded - 'Create Place' text appeared
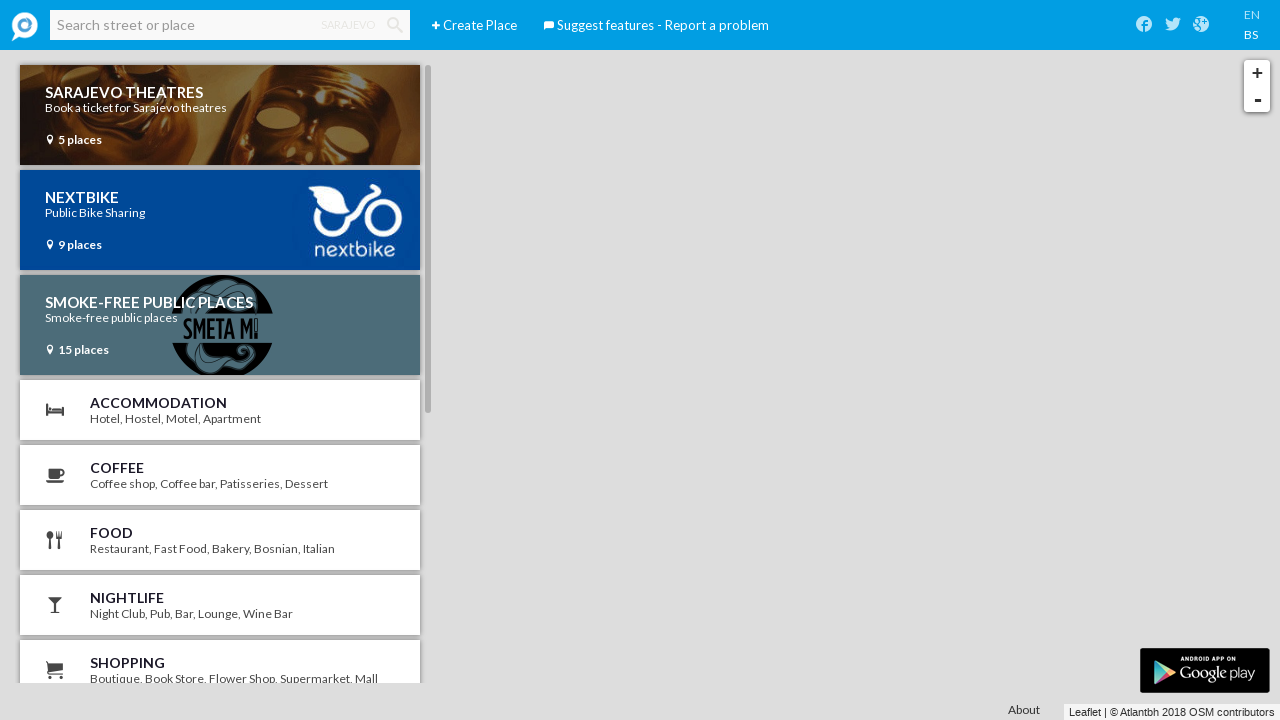

Entered 'Kamerni teatar 55' in search field on input[placeholder='Search street or place']
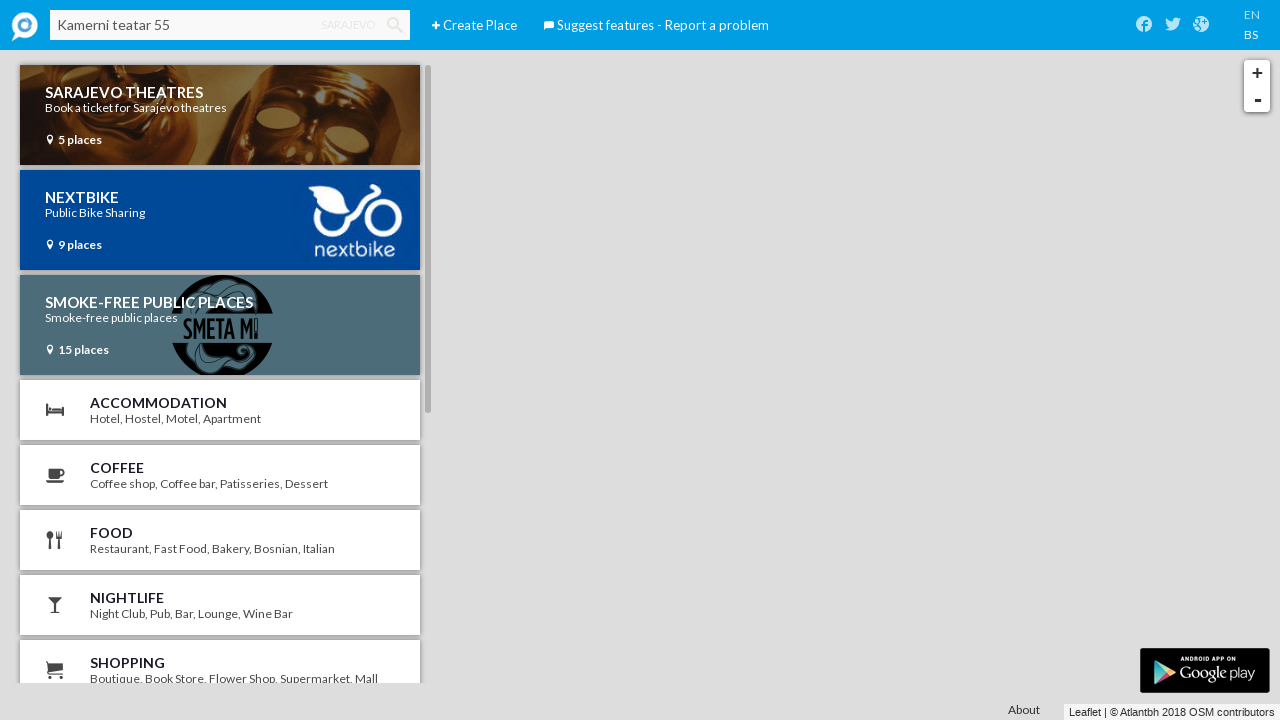

Clicked search button at (395, 25) on .iconav-search
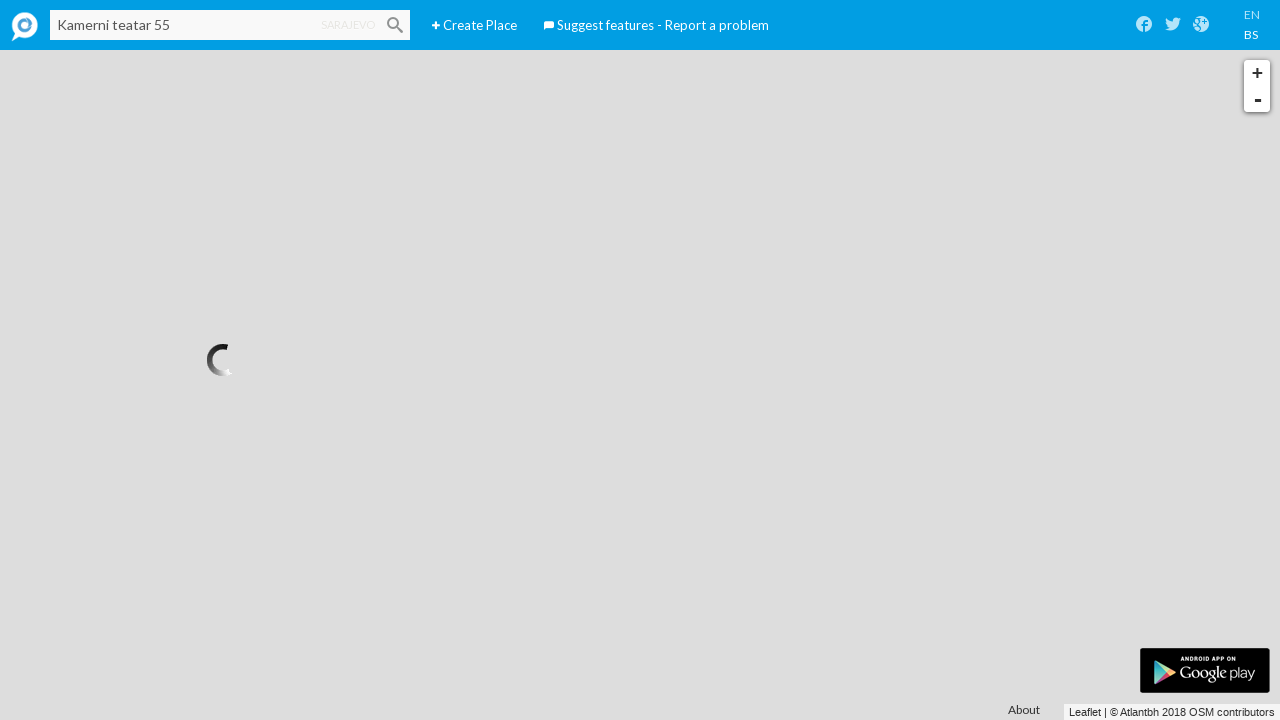

Clicked on search result at (223, 122) on .mCSB_container
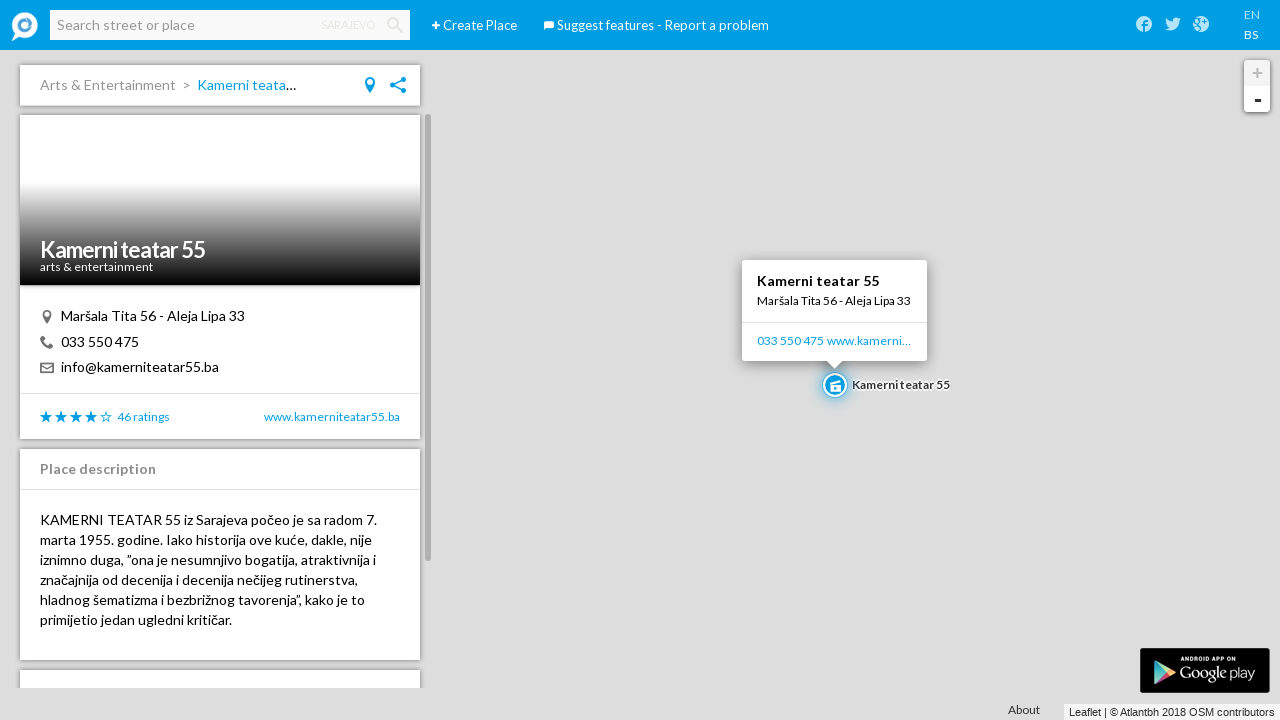

Place details popup loaded
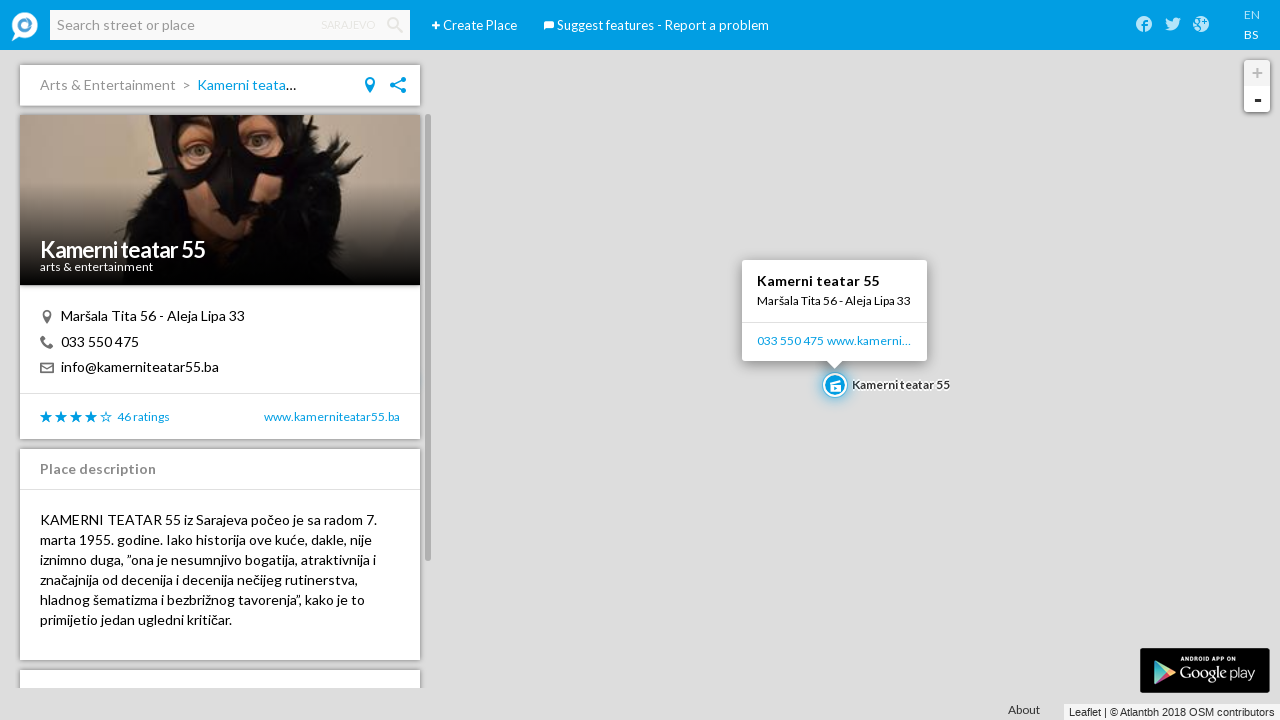

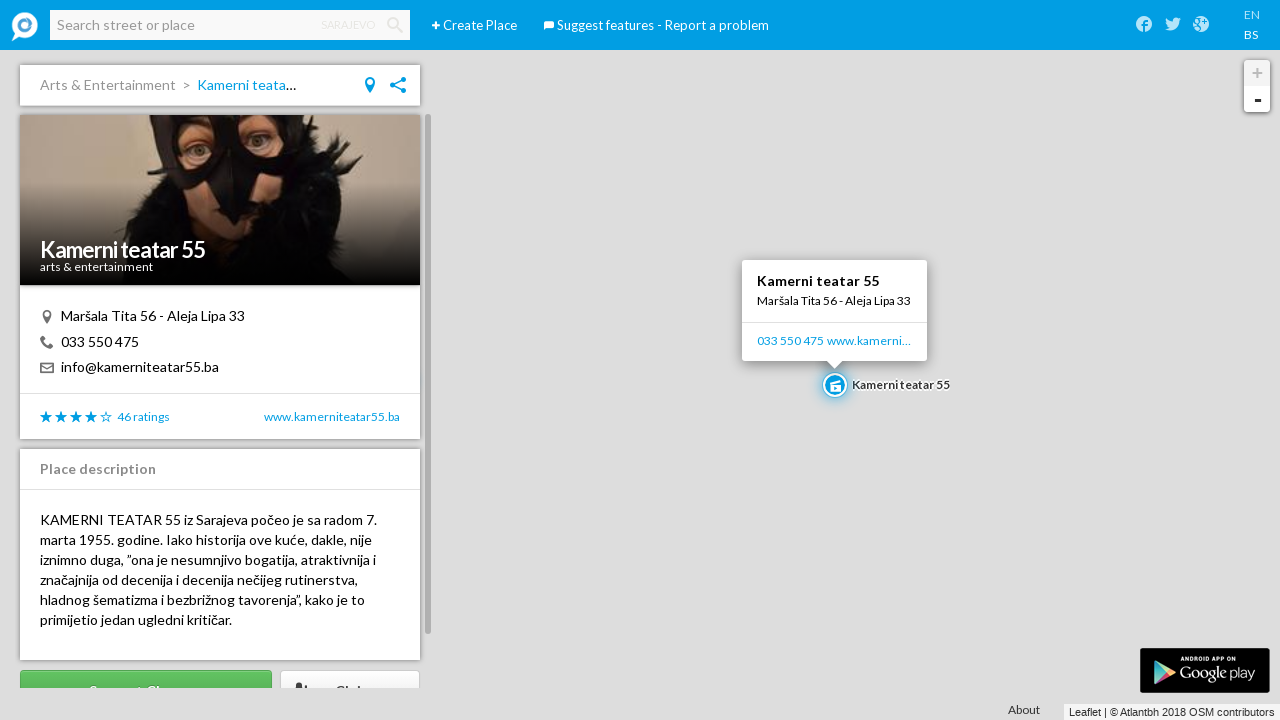